Solves a math problem by reading two numbers from the page, calculating their sum, and selecting the correct answer from a dropdown menu

Starting URL: http://suninjuly.github.io/selects1.html

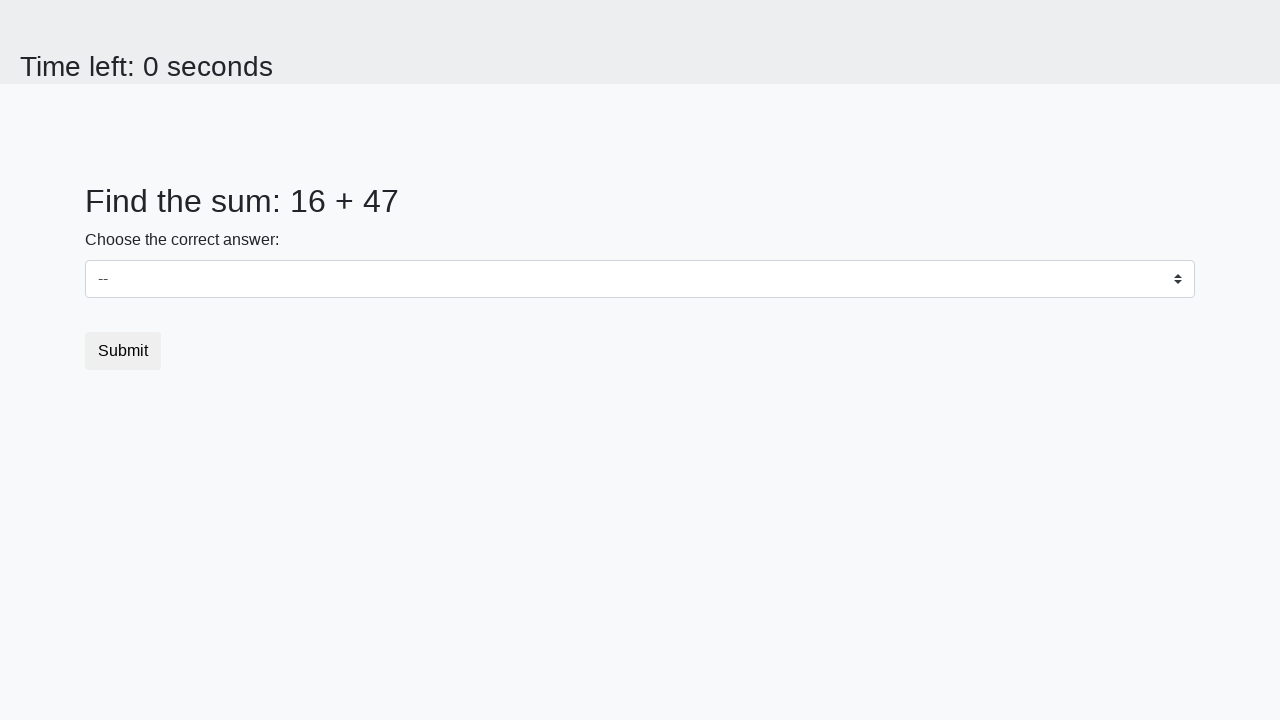

Retrieved first number from #num1 element
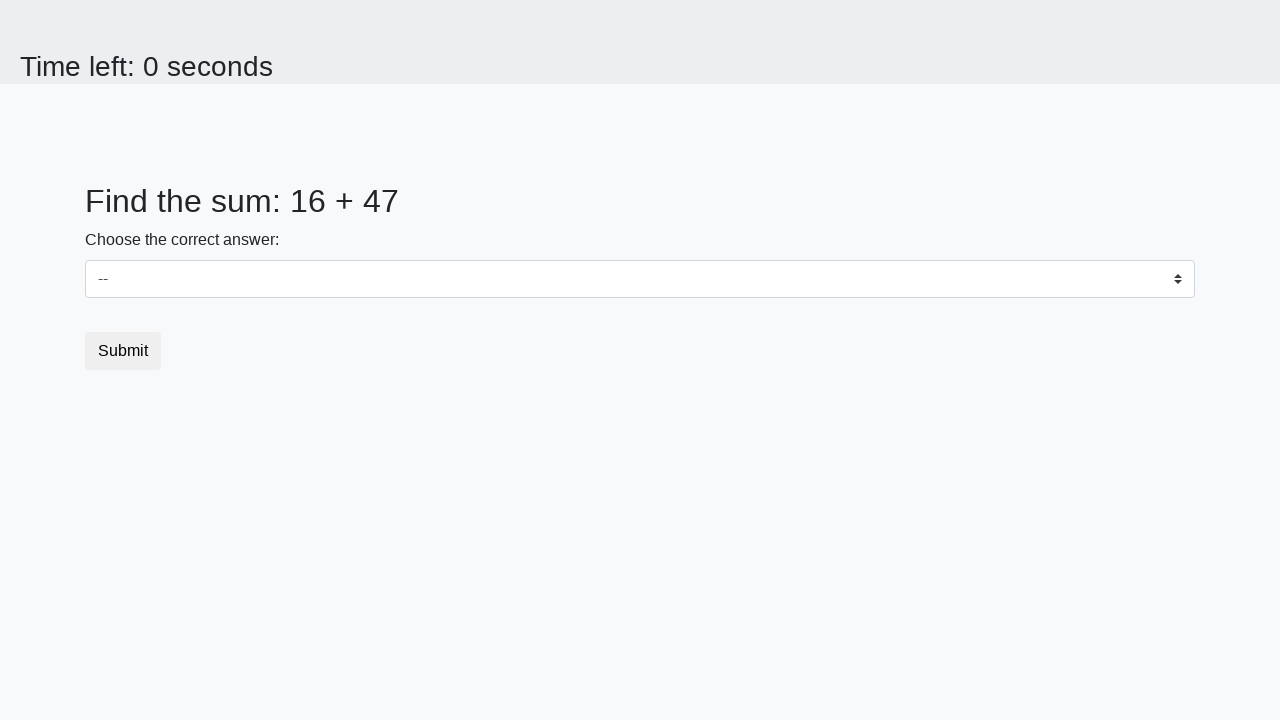

Retrieved second number from #num2 element
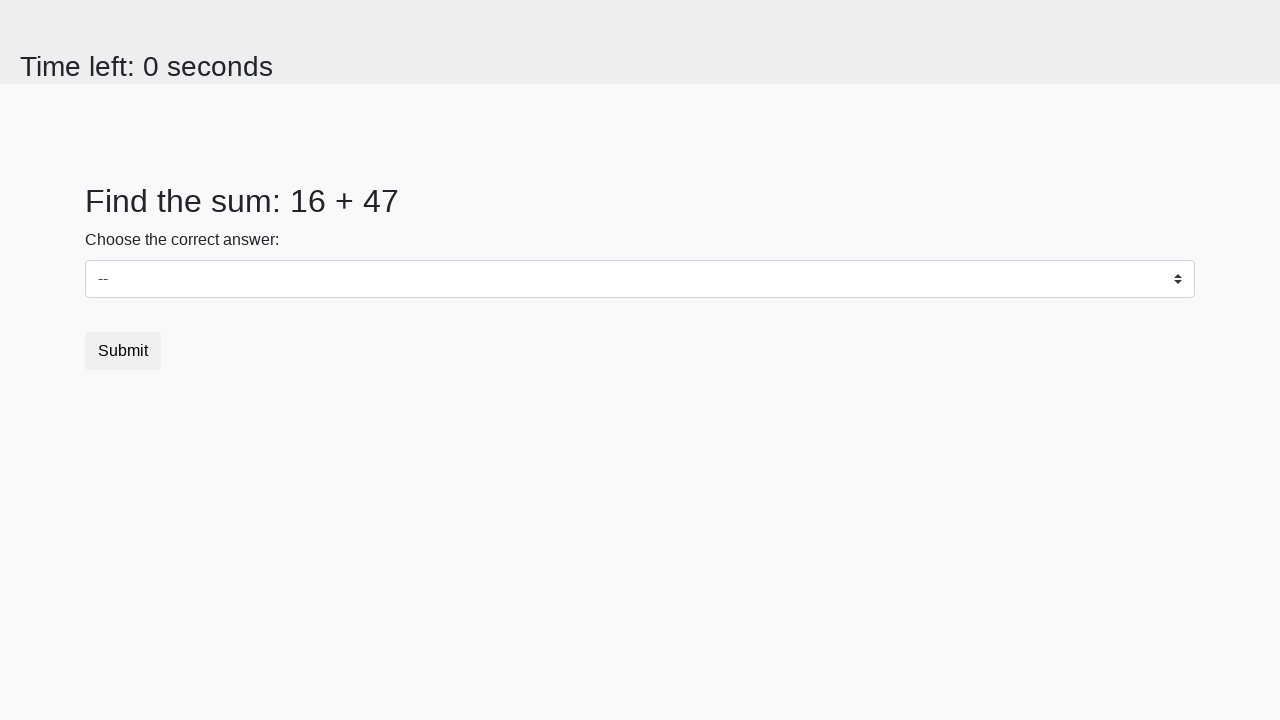

Calculated sum: 16 + 47 = 63
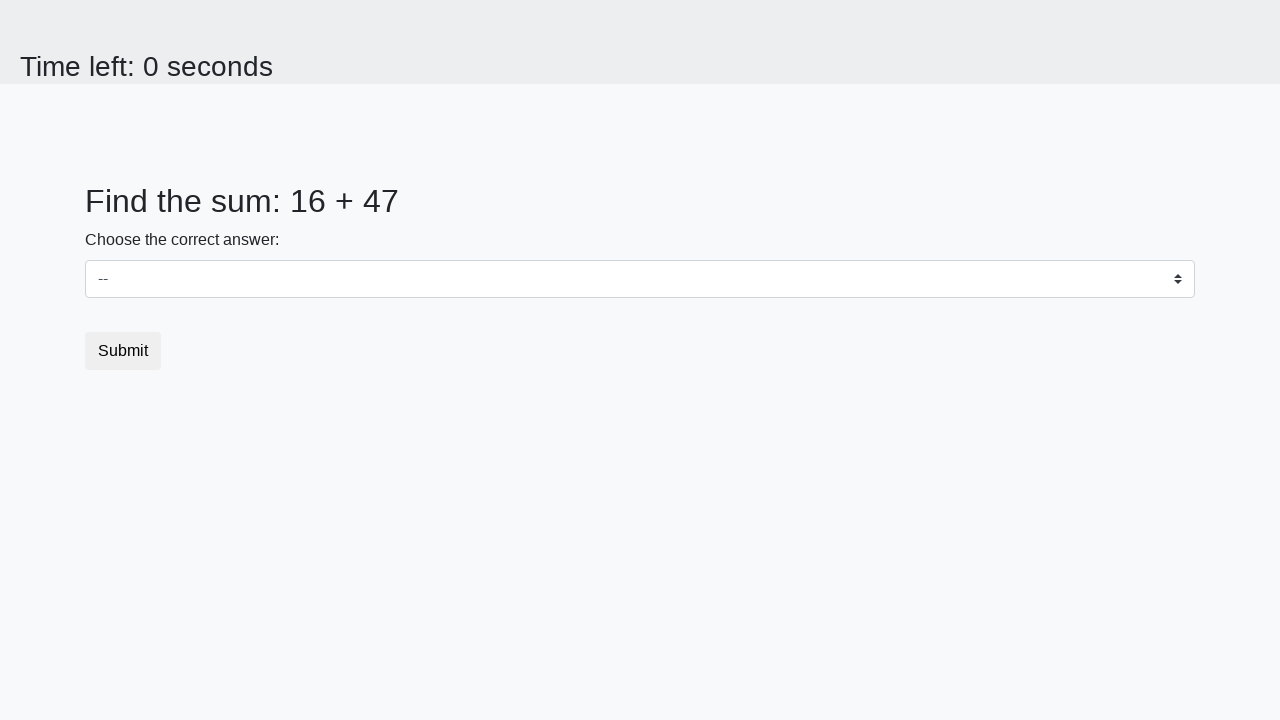

Selected 63 from dropdown menu on #dropdown
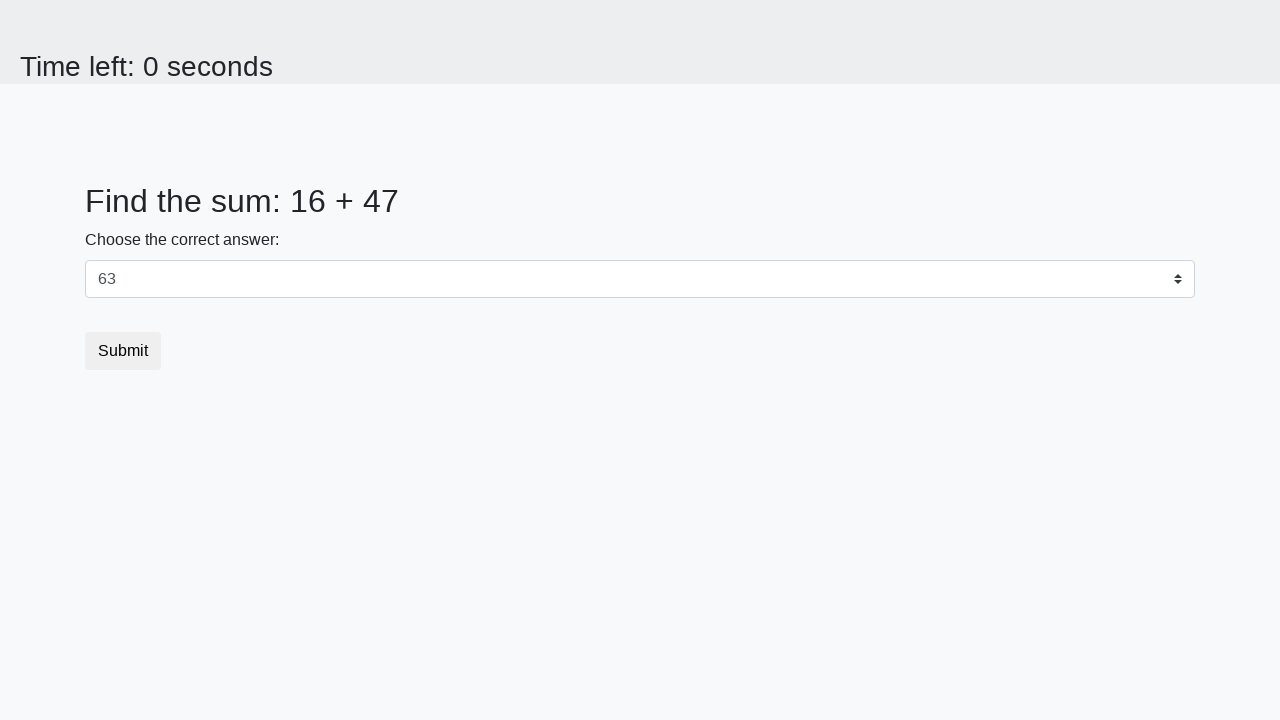

Clicked submit button at (123, 351) on .btn
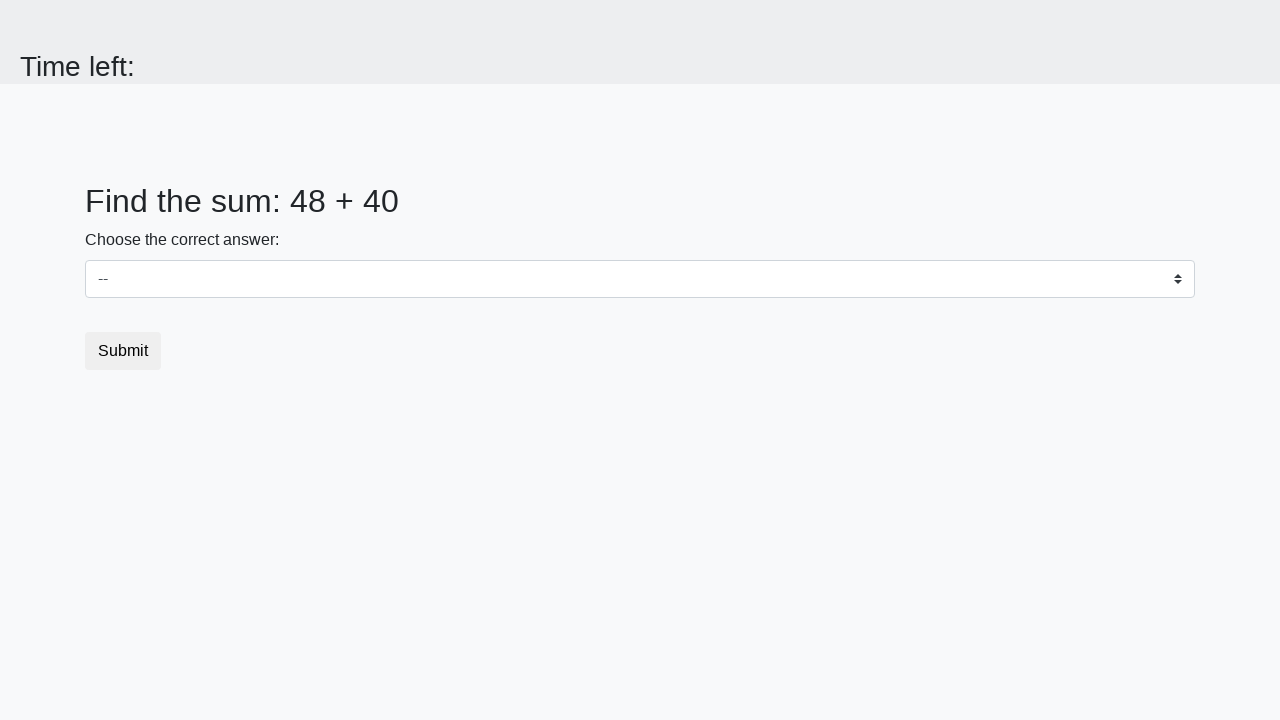

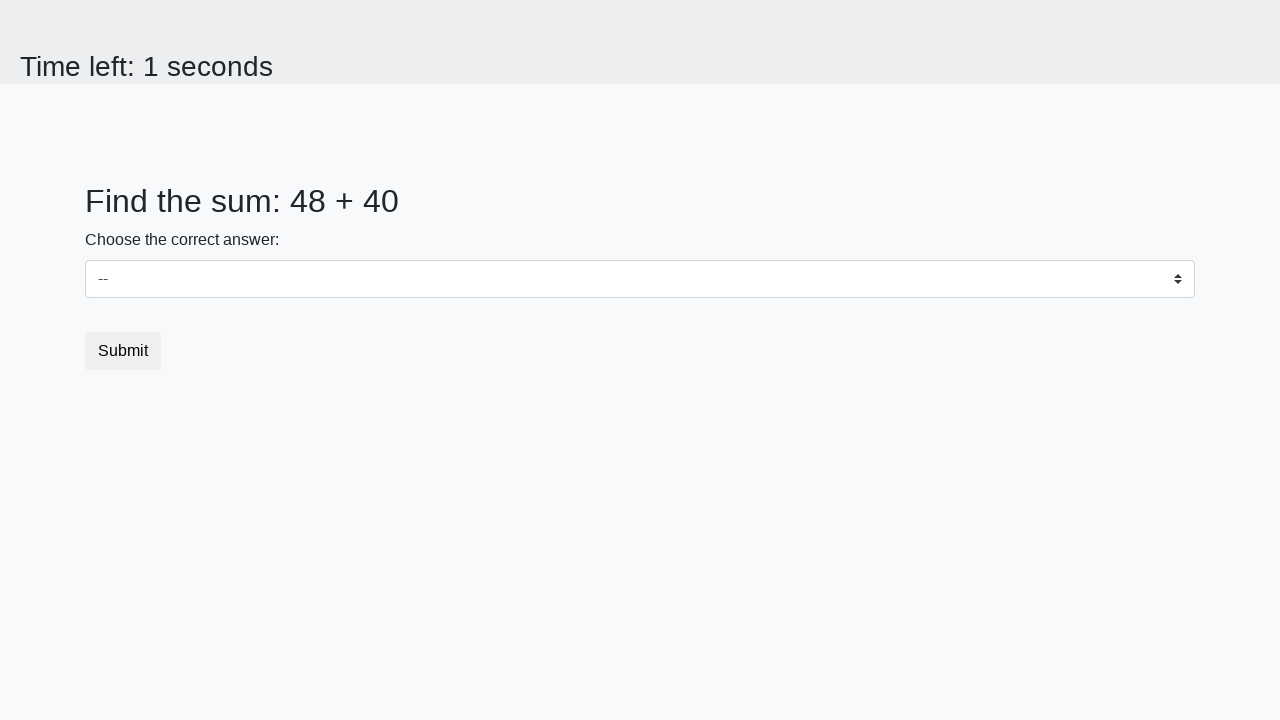